Tests a form submission by filling in full name, email, current address, and permanent address fields using JavaScript execution, then submitting the form

Starting URL: https://demoqa.com/text-box

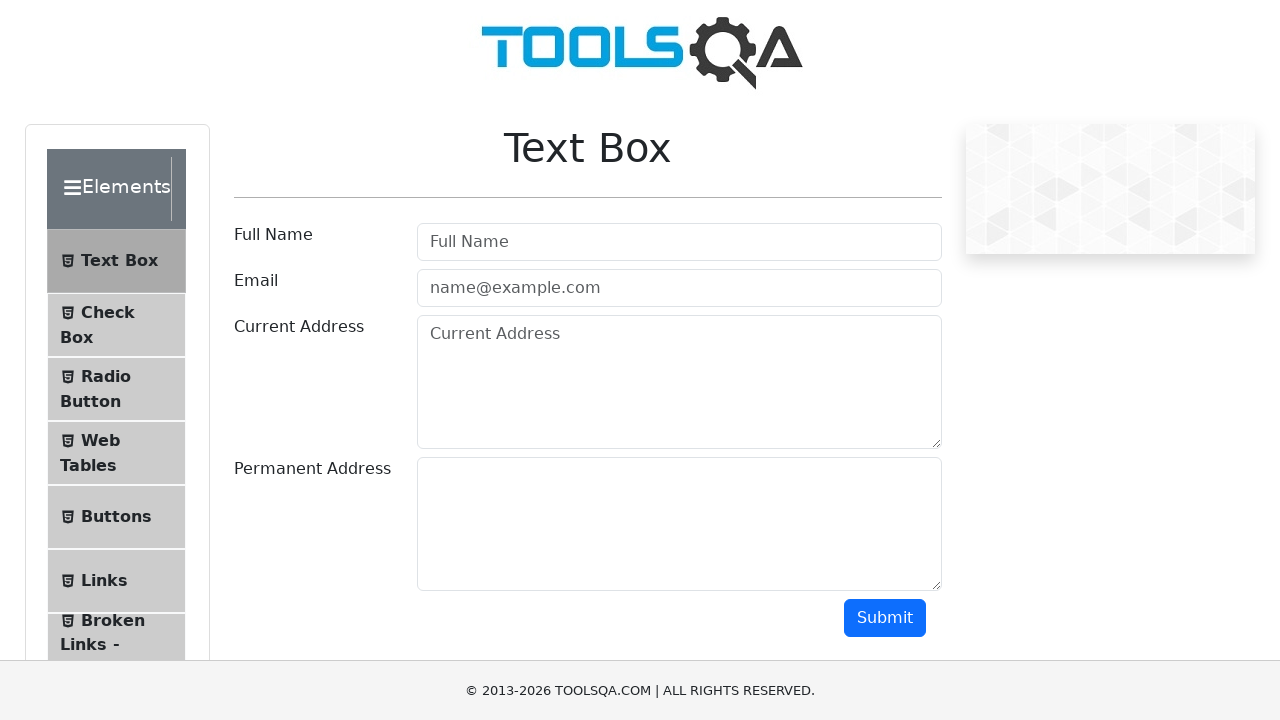

Filled full name field with 'John Smith' using JavaScript
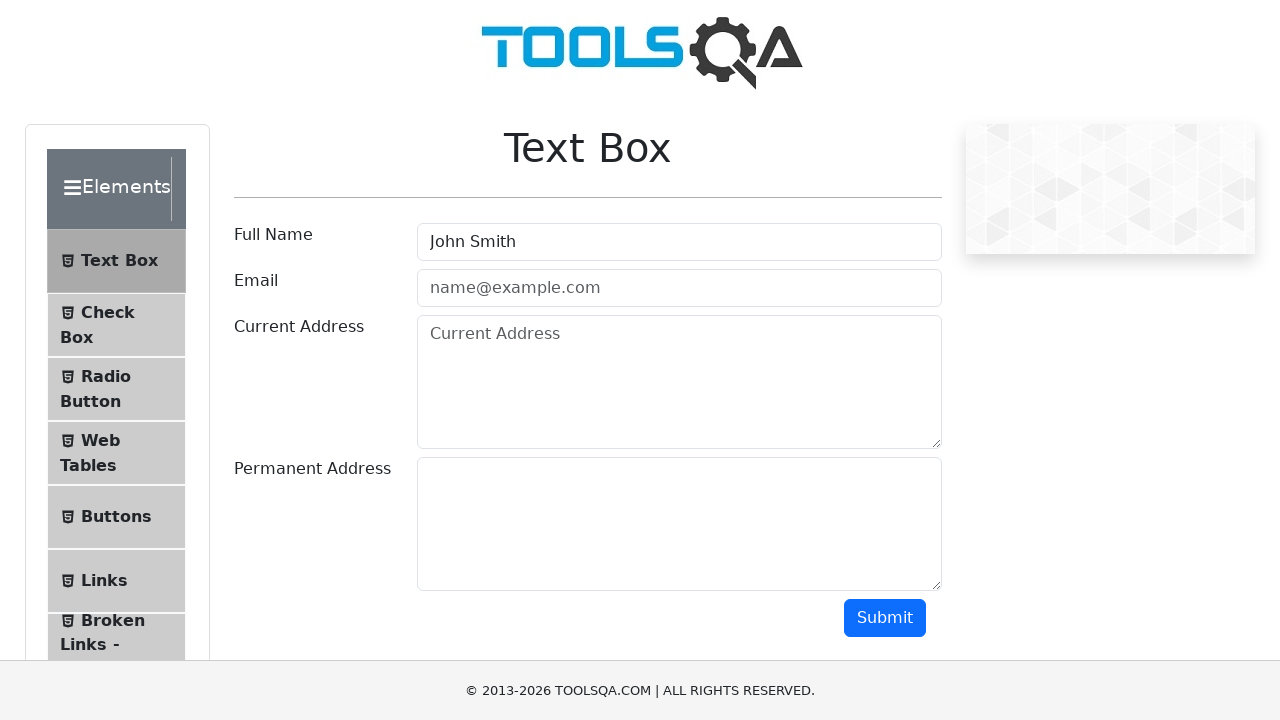

Filled email field with 'john.smith@example.com' using JavaScript
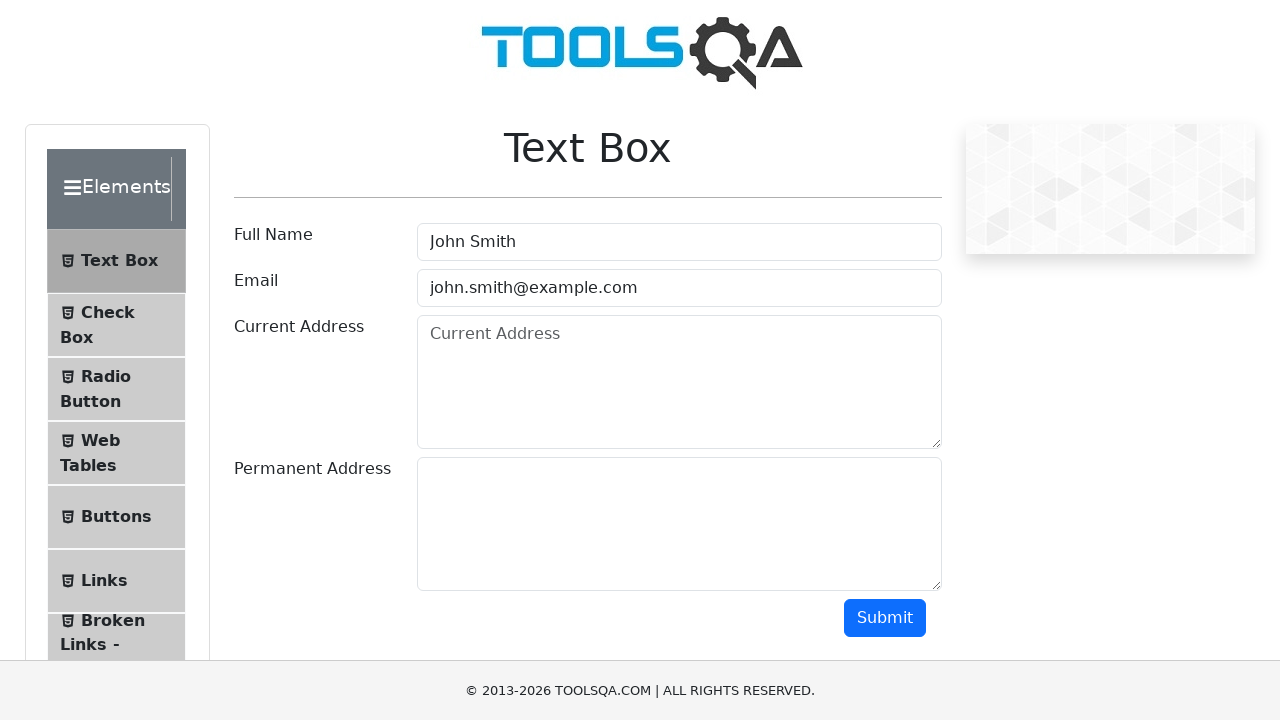

Filled current address field with '123 Main Street, New York, NY 10001' using JavaScript
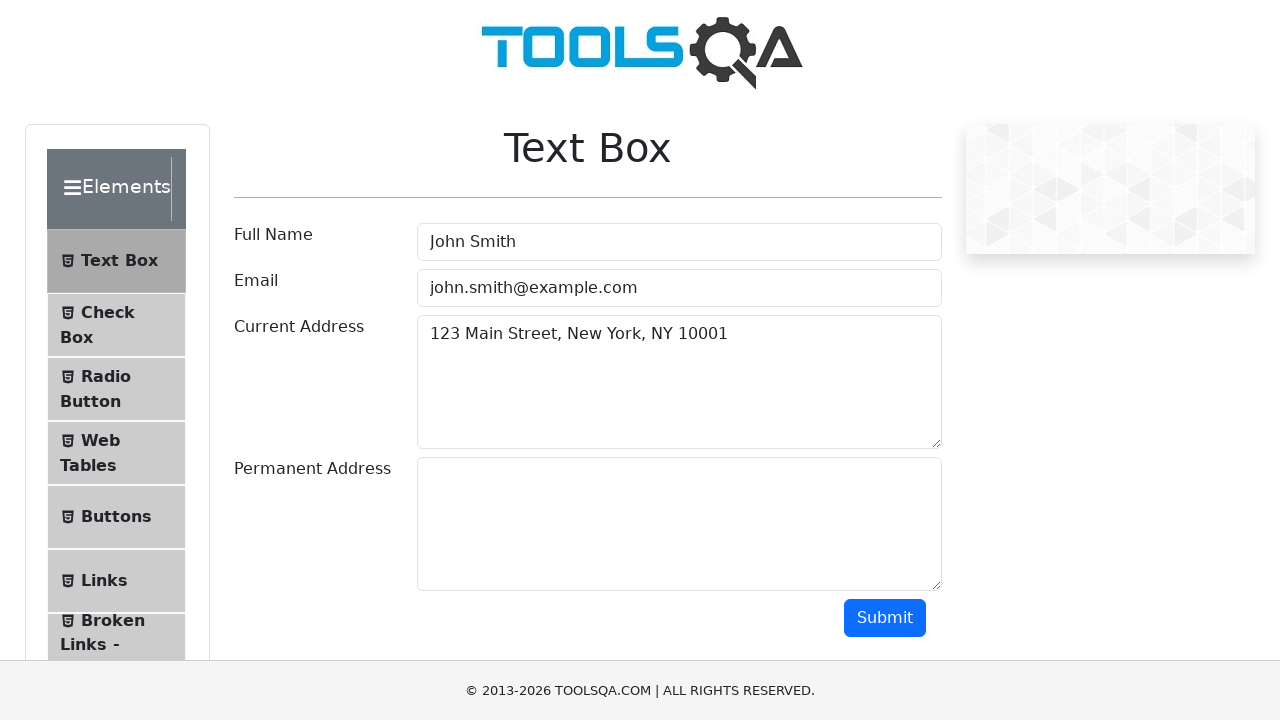

Filled permanent address field with '456 Oak Avenue, Los Angeles, CA 90001' using JavaScript
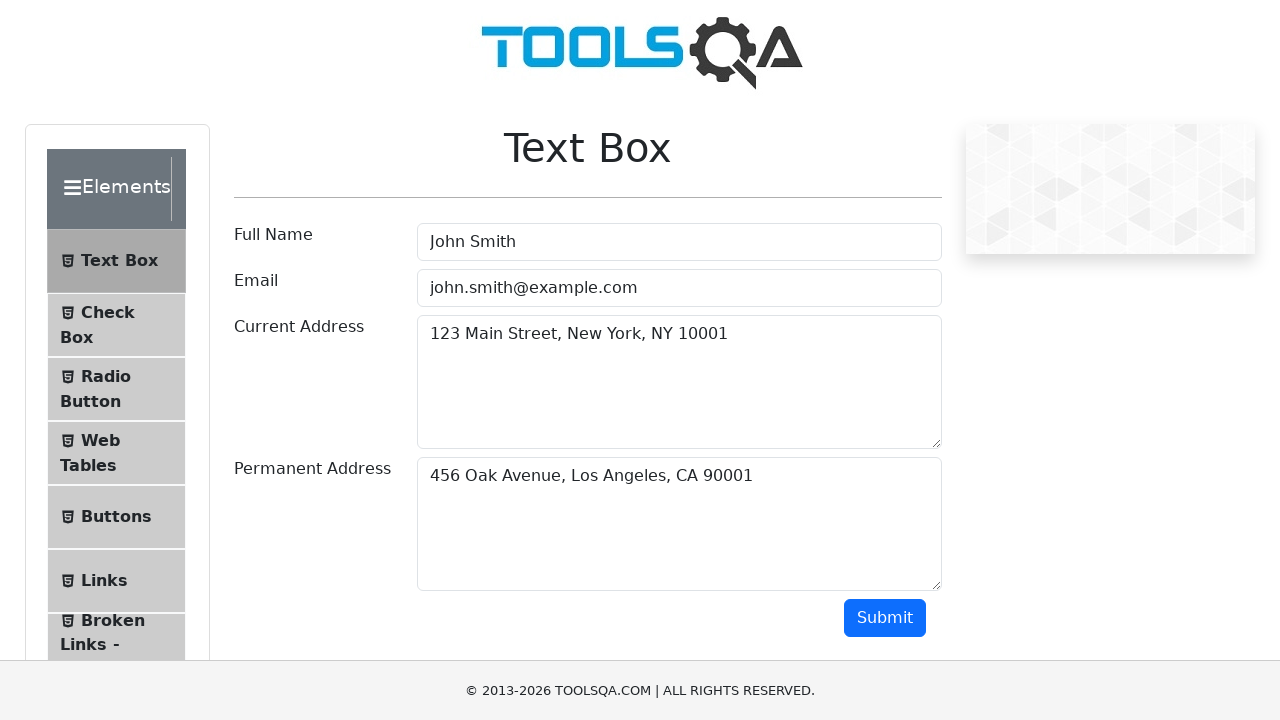

Submitted form by clicking submit button using JavaScript
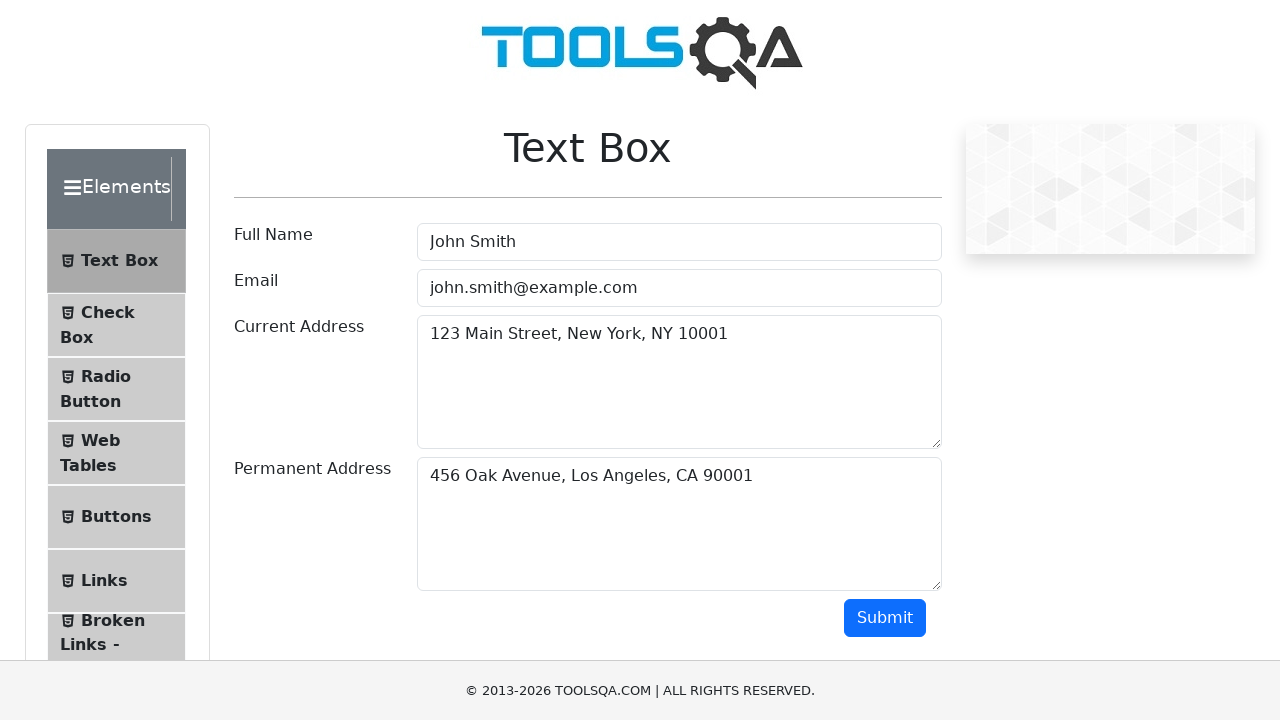

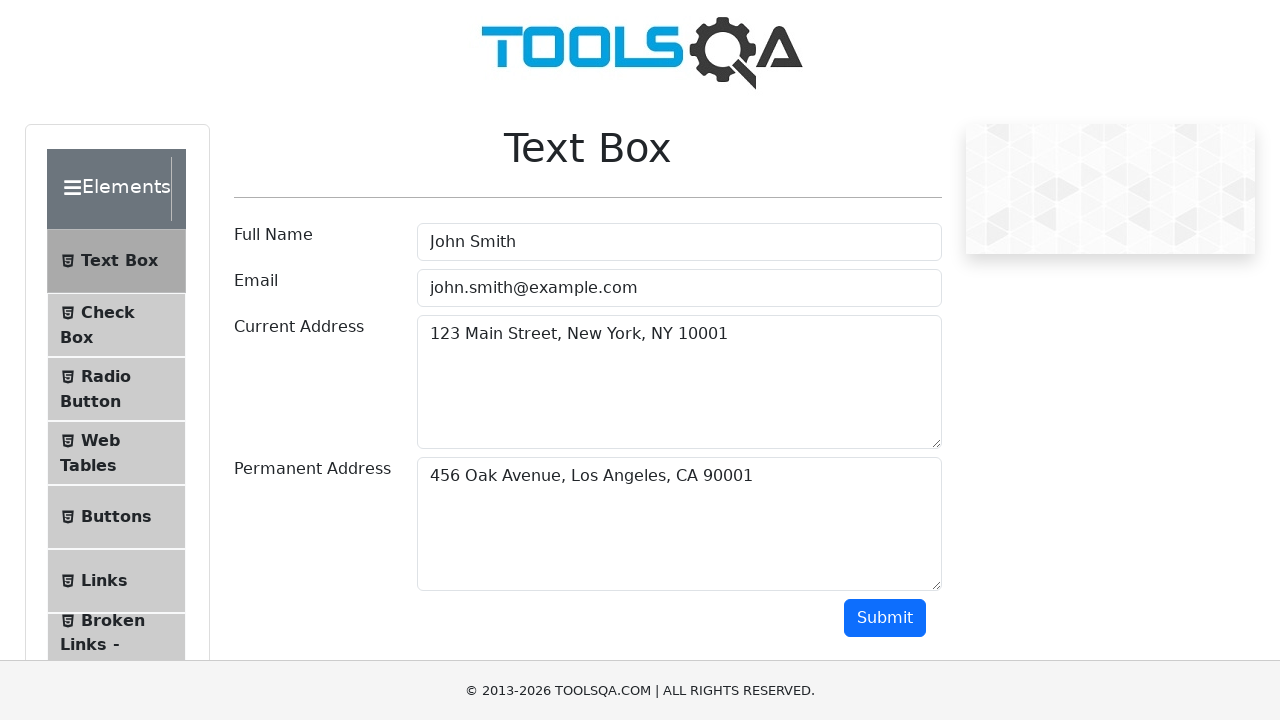